Tests that entered text is trimmed when saving edits to a todo item.

Starting URL: https://demo.playwright.dev/todomvc

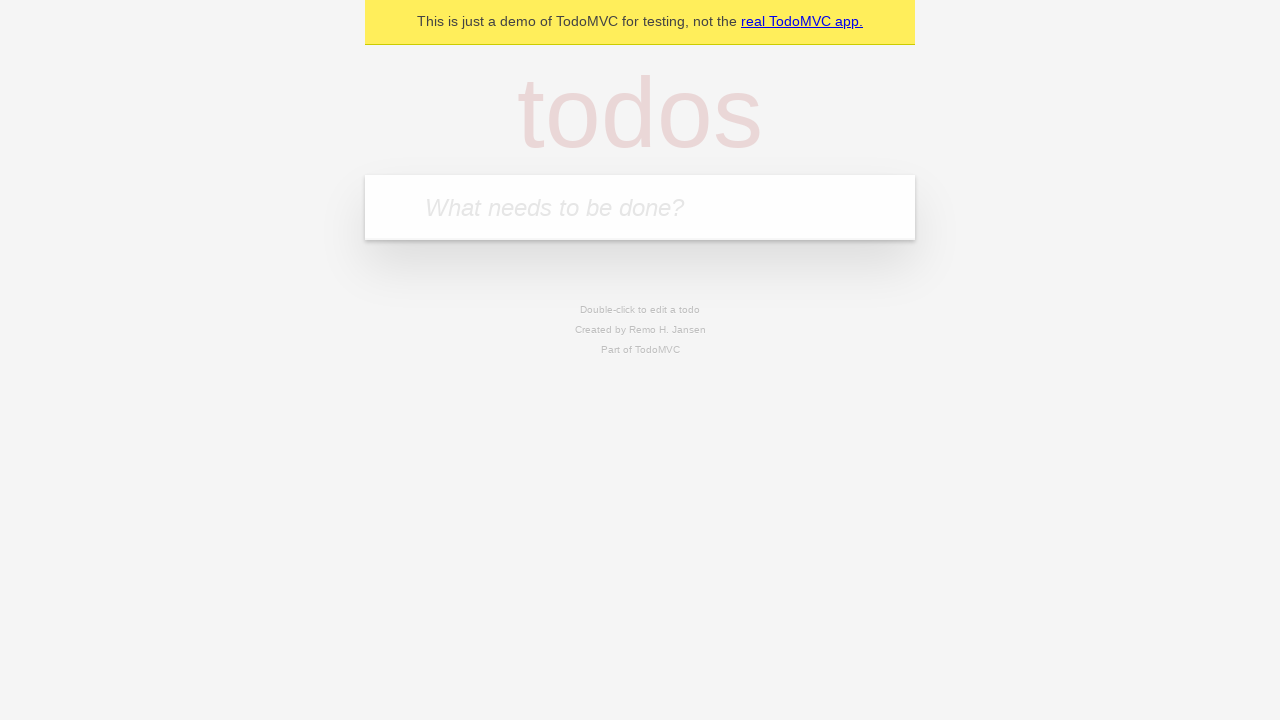

Filled todo input with 'buy some cheese' on internal:attr=[placeholder="What needs to be done?"i]
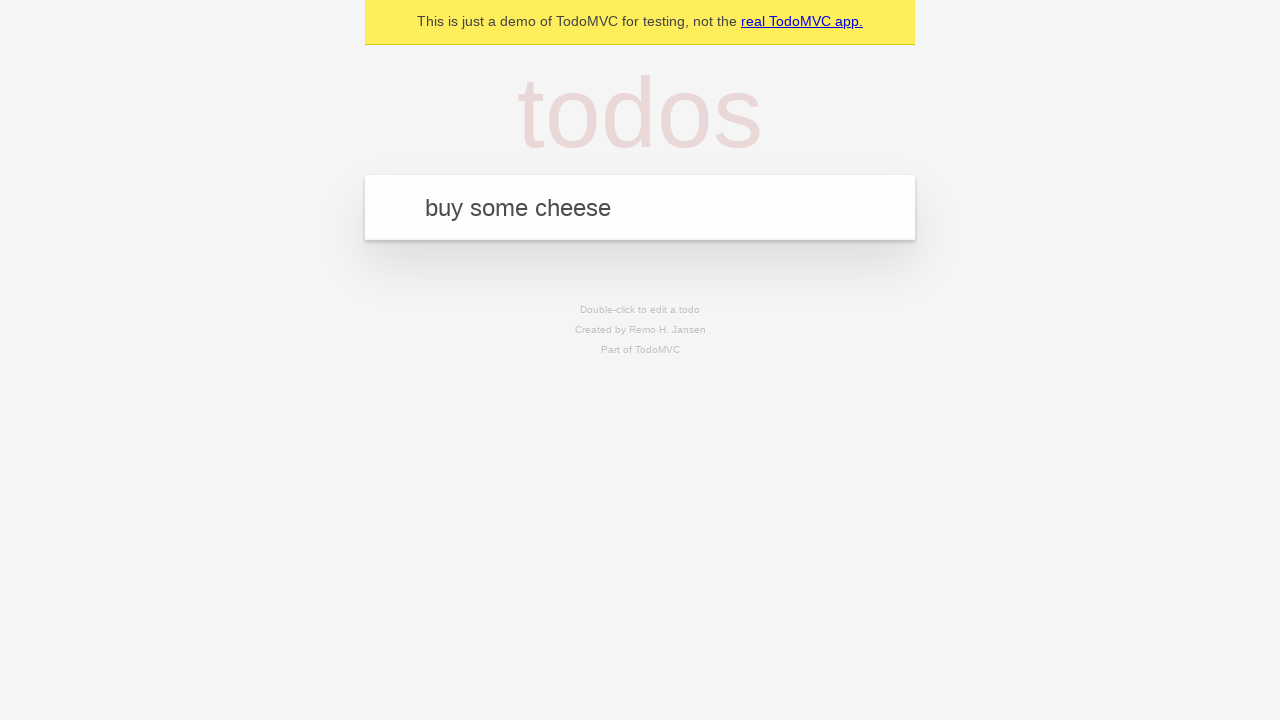

Pressed Enter to create first todo on internal:attr=[placeholder="What needs to be done?"i]
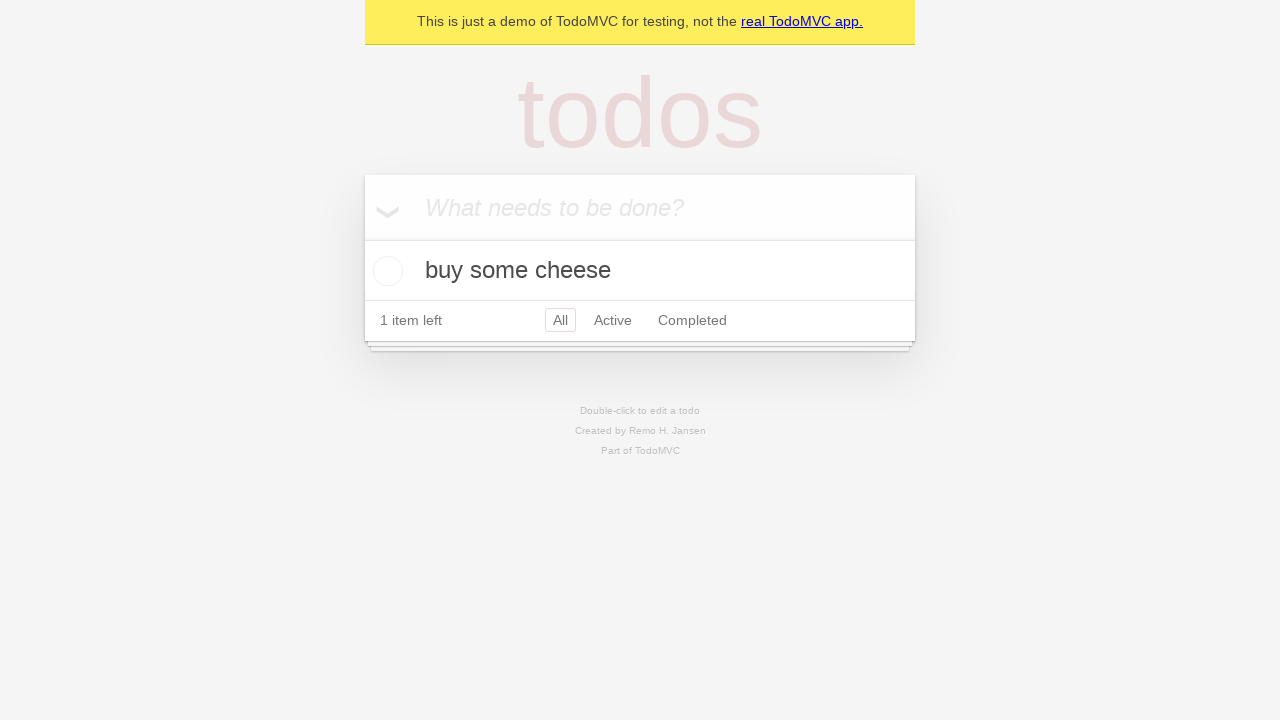

Filled todo input with 'feed the cat' on internal:attr=[placeholder="What needs to be done?"i]
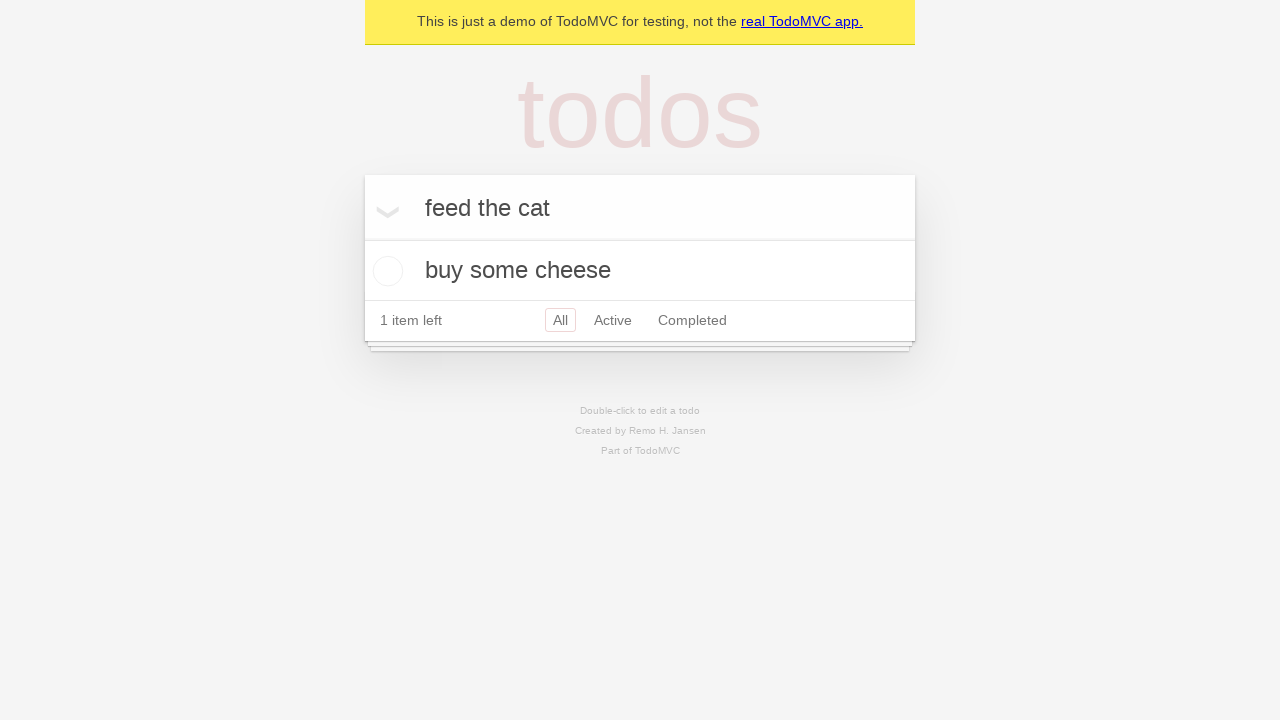

Pressed Enter to create second todo on internal:attr=[placeholder="What needs to be done?"i]
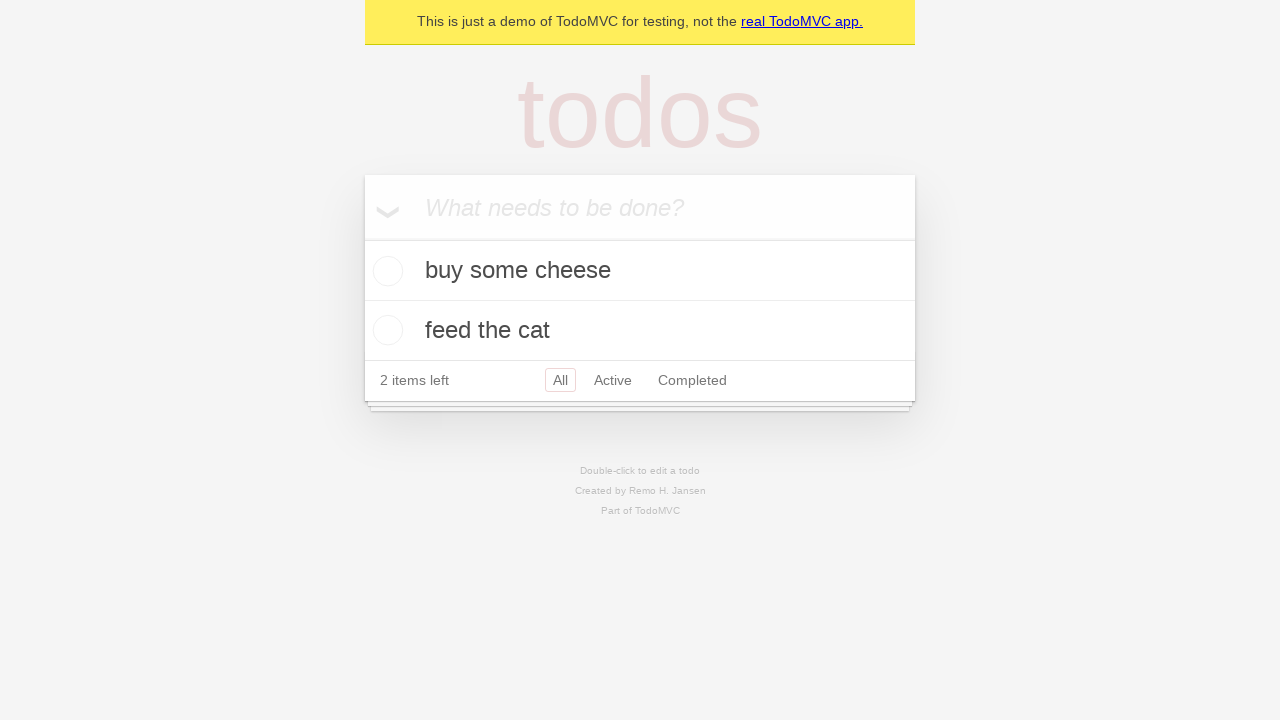

Filled todo input with 'book a doctors appointment' on internal:attr=[placeholder="What needs to be done?"i]
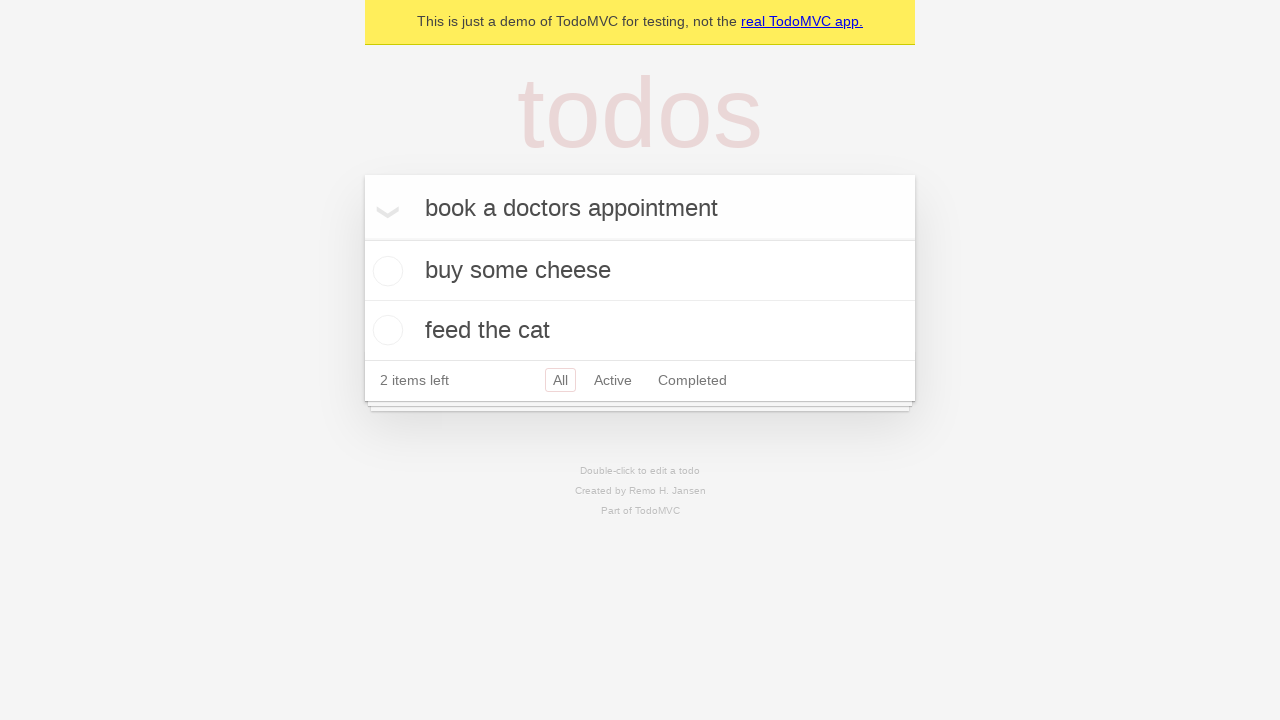

Pressed Enter to create third todo on internal:attr=[placeholder="What needs to be done?"i]
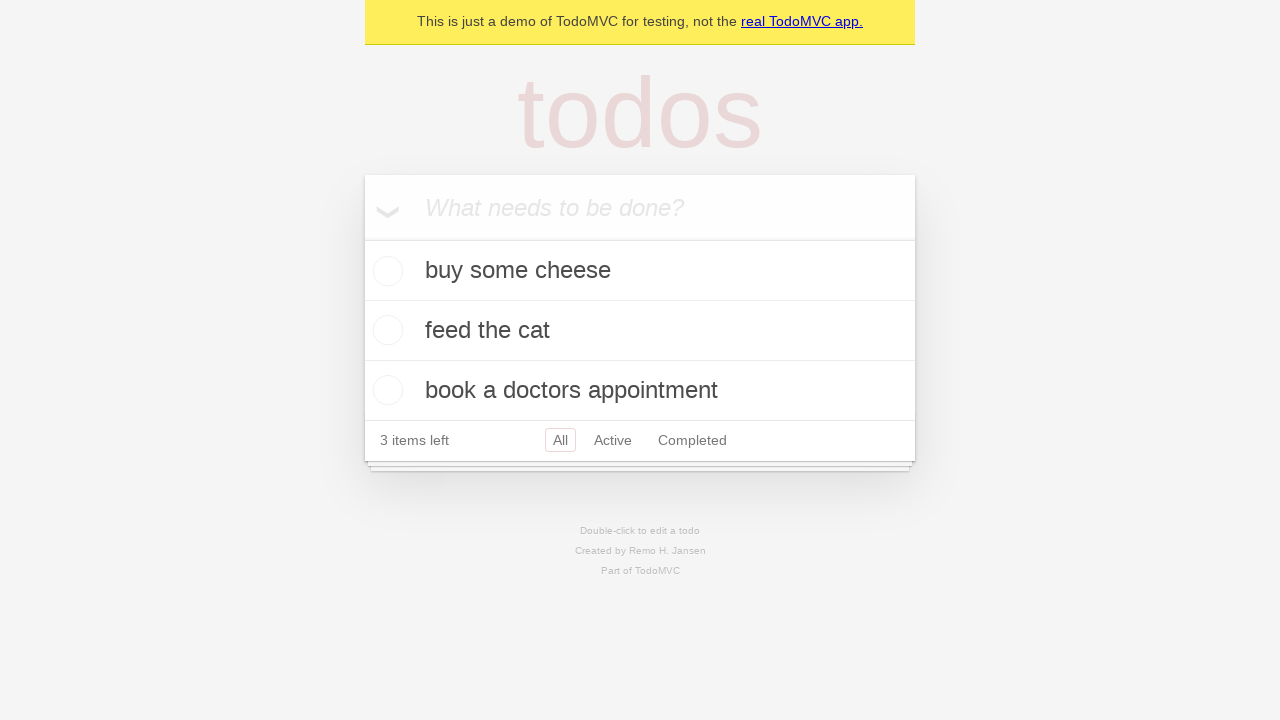

Double-clicked second todo item to enter edit mode at (640, 331) on internal:testid=[data-testid="todo-item"s] >> nth=1
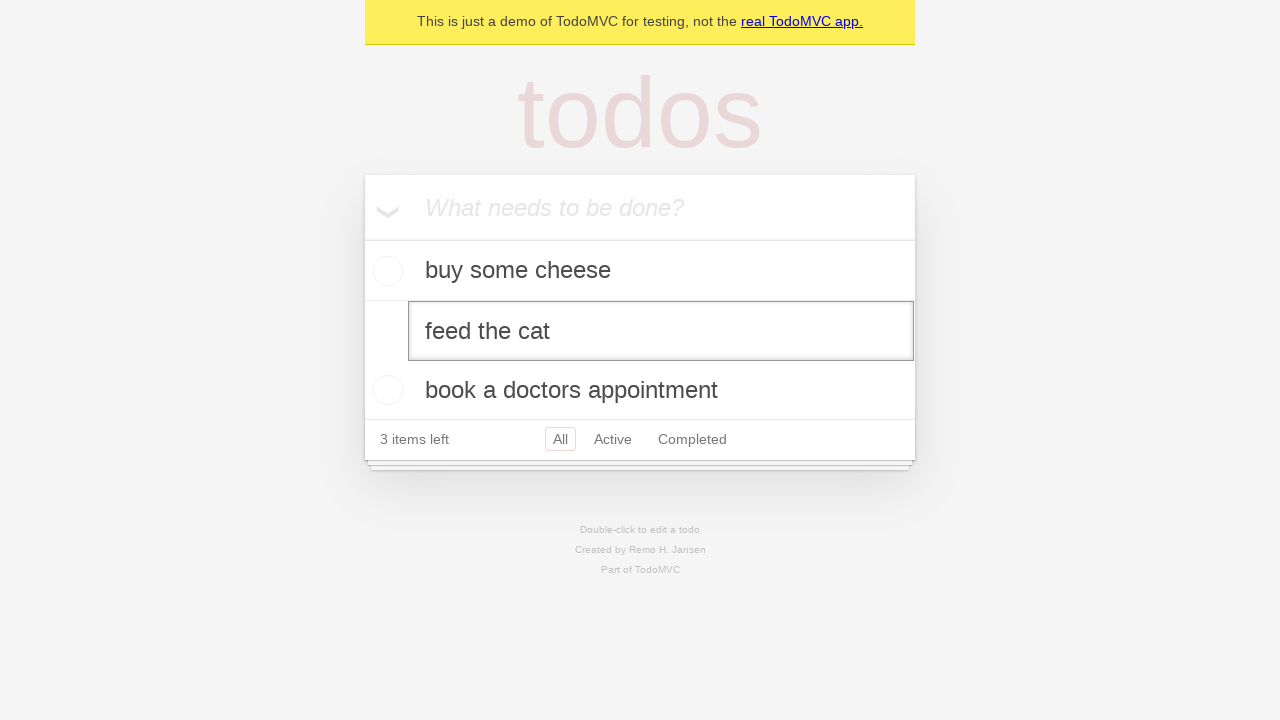

Filled edit field with text containing leading and trailing whitespace on internal:testid=[data-testid="todo-item"s] >> nth=1 >> internal:role=textbox[nam
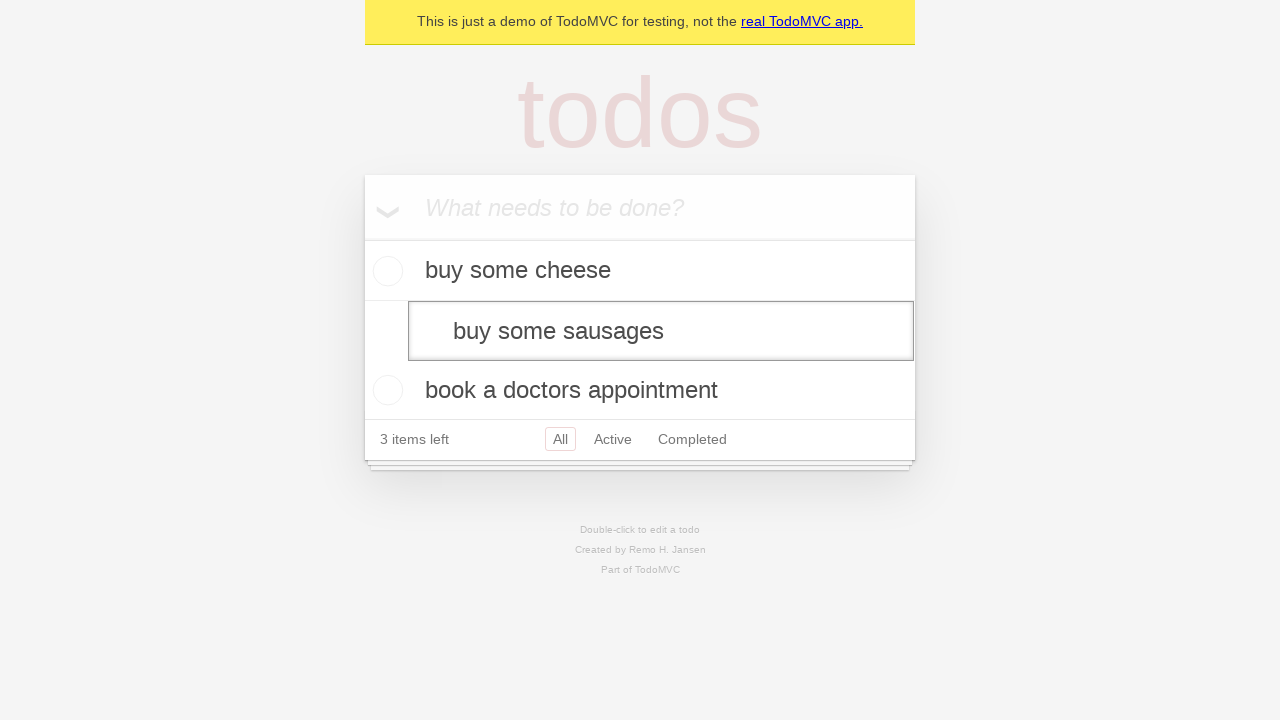

Pressed Enter to save edited todo with whitespace on internal:testid=[data-testid="todo-item"s] >> nth=1 >> internal:role=textbox[nam
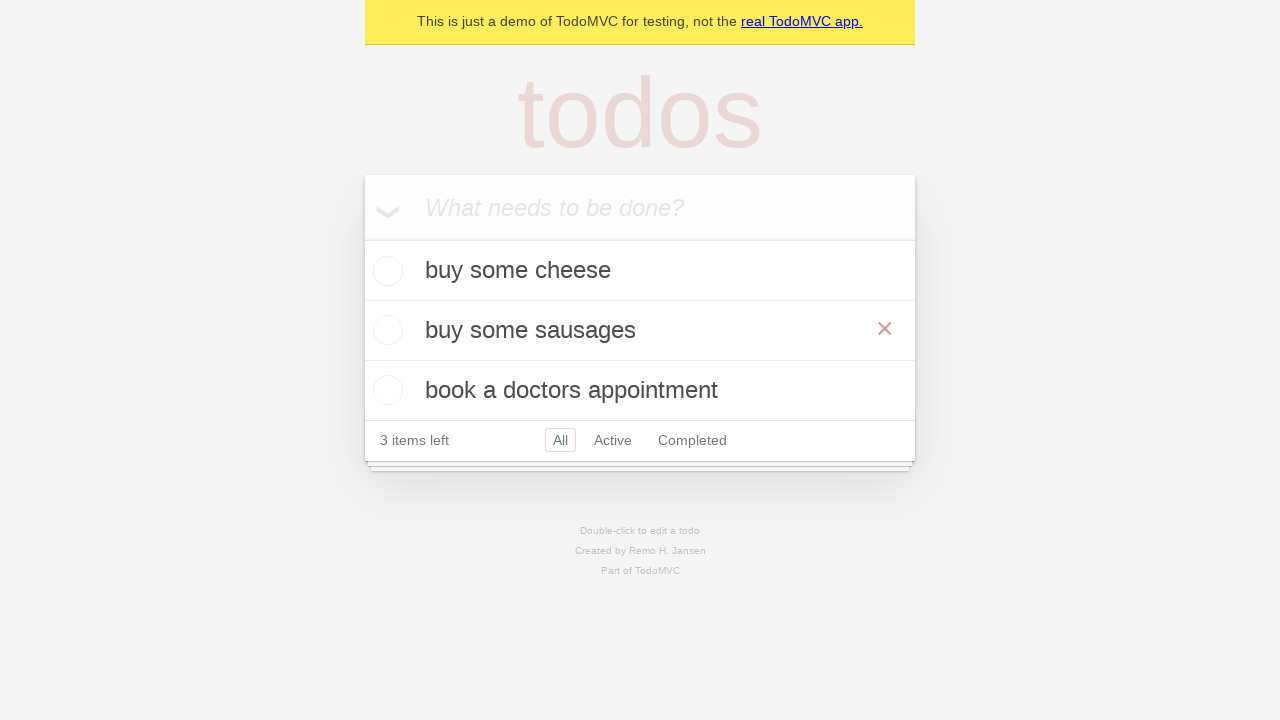

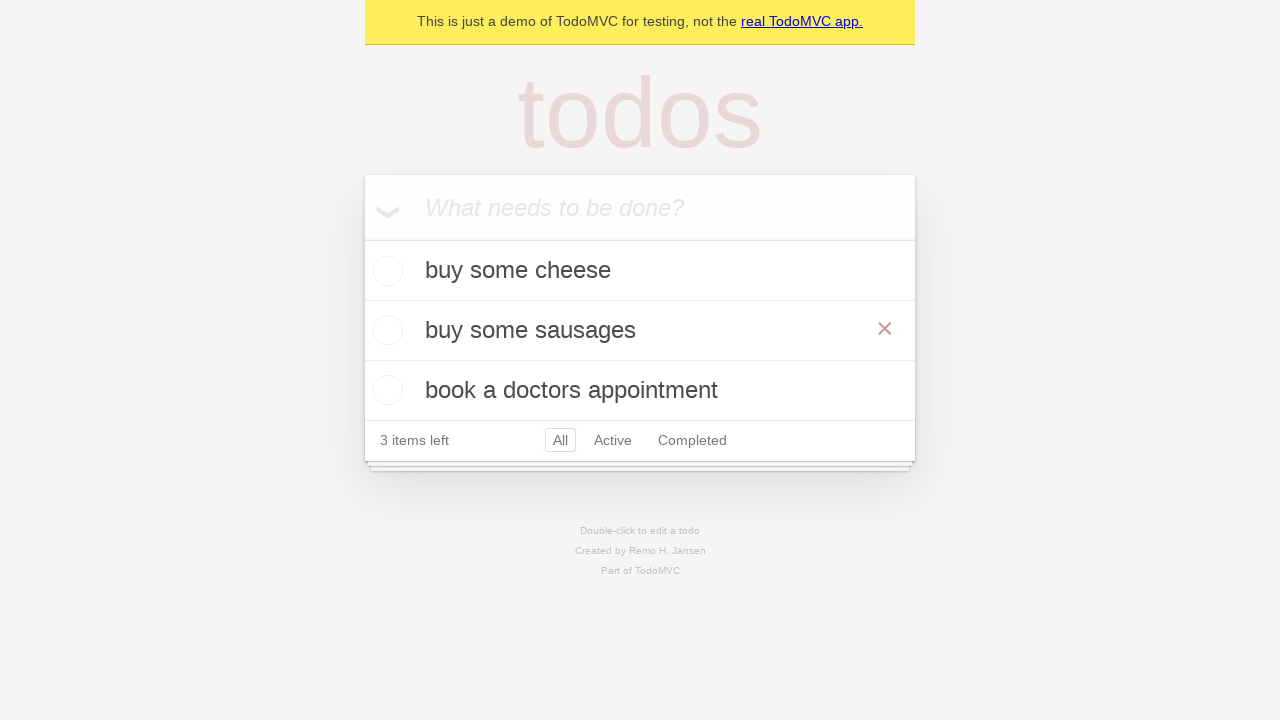